Tests dynamic element appearance by clicking a button and waiting for a paragraph element to appear with specific text (duplicate of first test)

Starting URL: https://testeroprogramowania.github.io/selenium/wait2.html

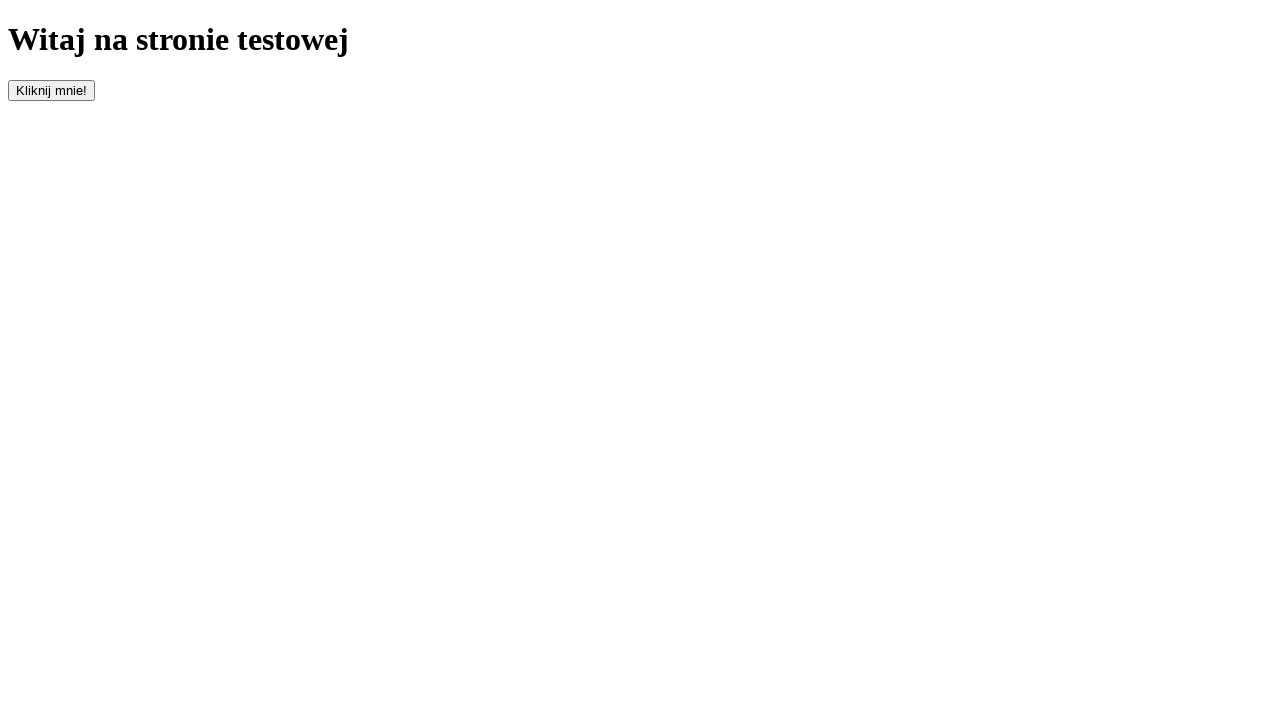

Clicked the 'clickOnMe' button to trigger dynamic element appearance at (52, 90) on #clickOnMe
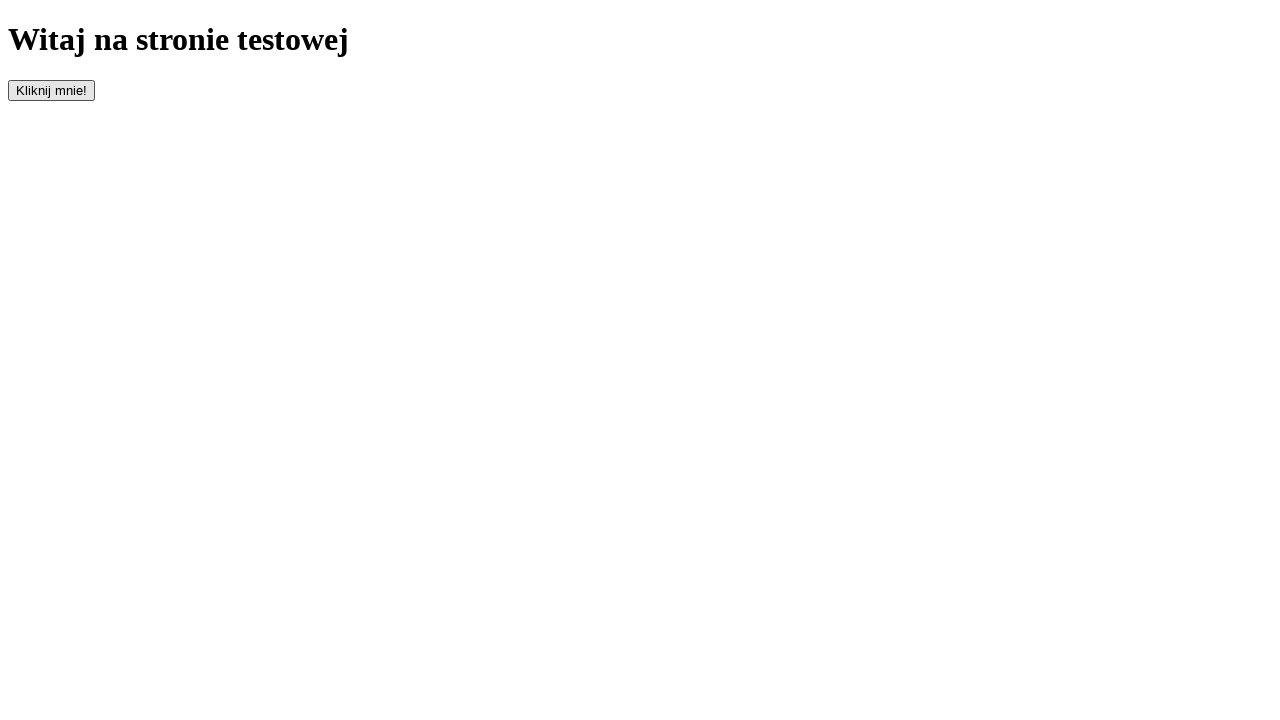

Waited for paragraph element to appear
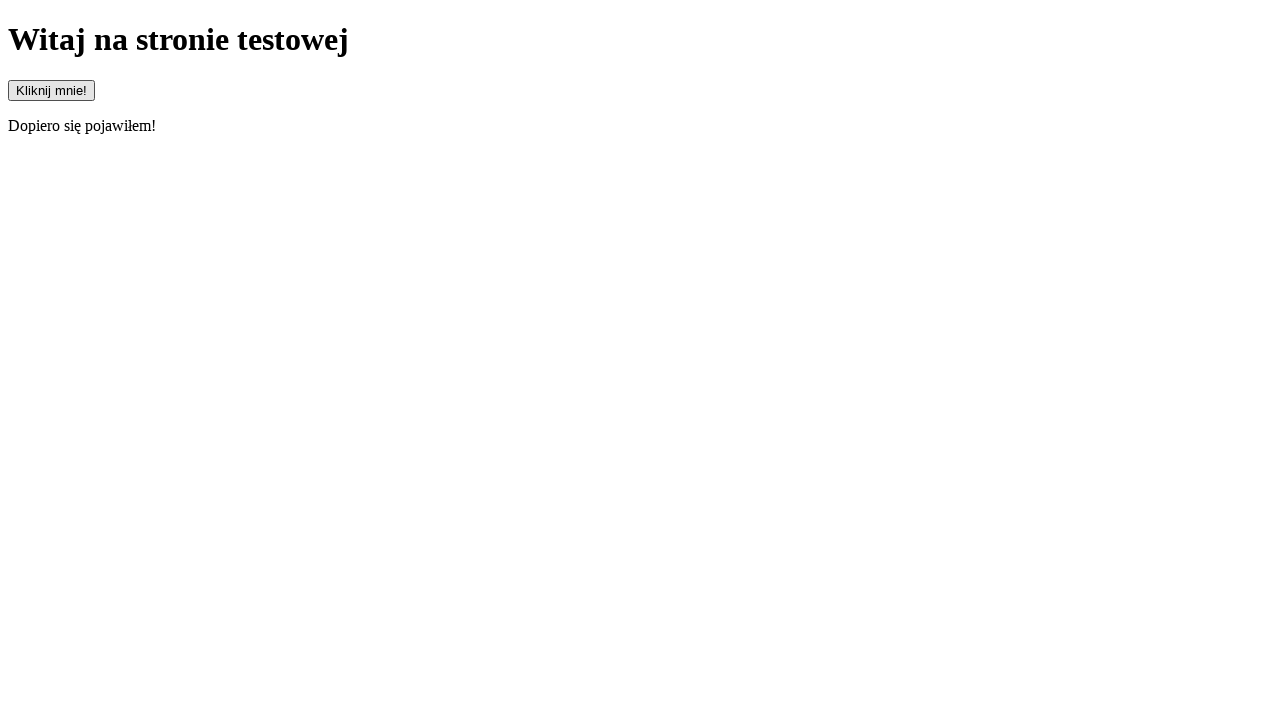

Retrieved paragraph text content
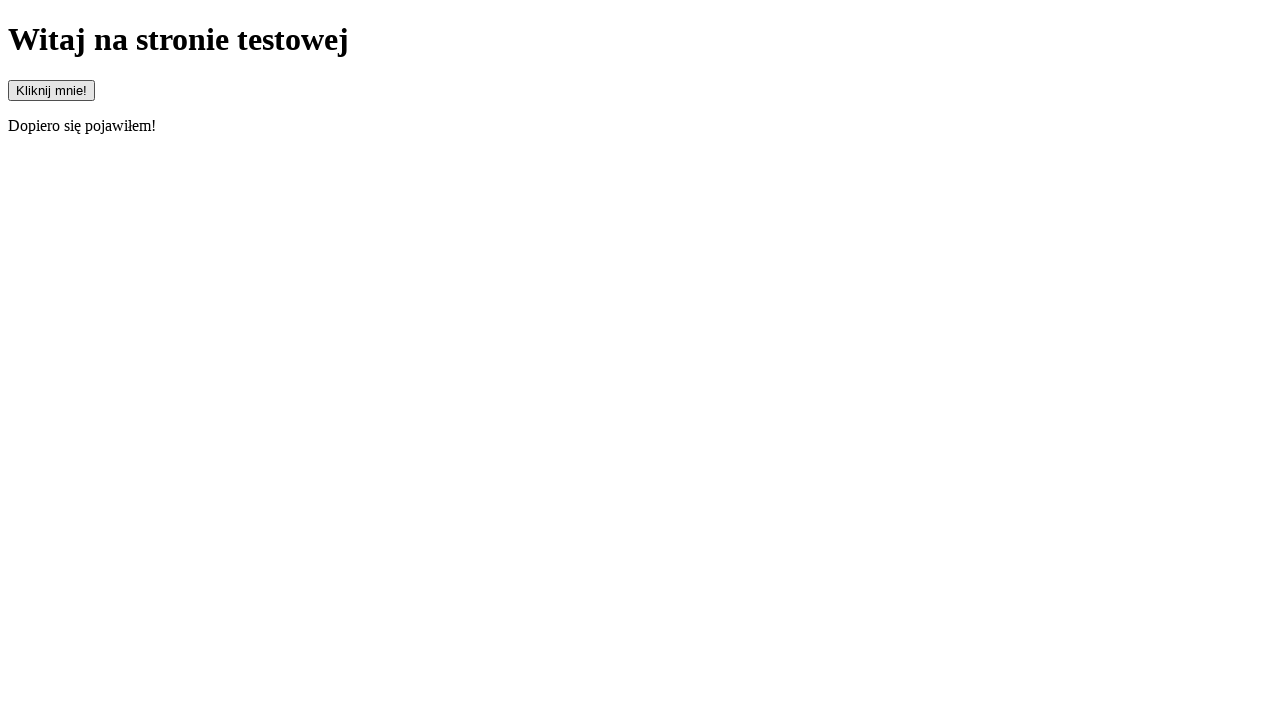

Asserted that paragraph text equals 'Dopiero się pojawiłem!'
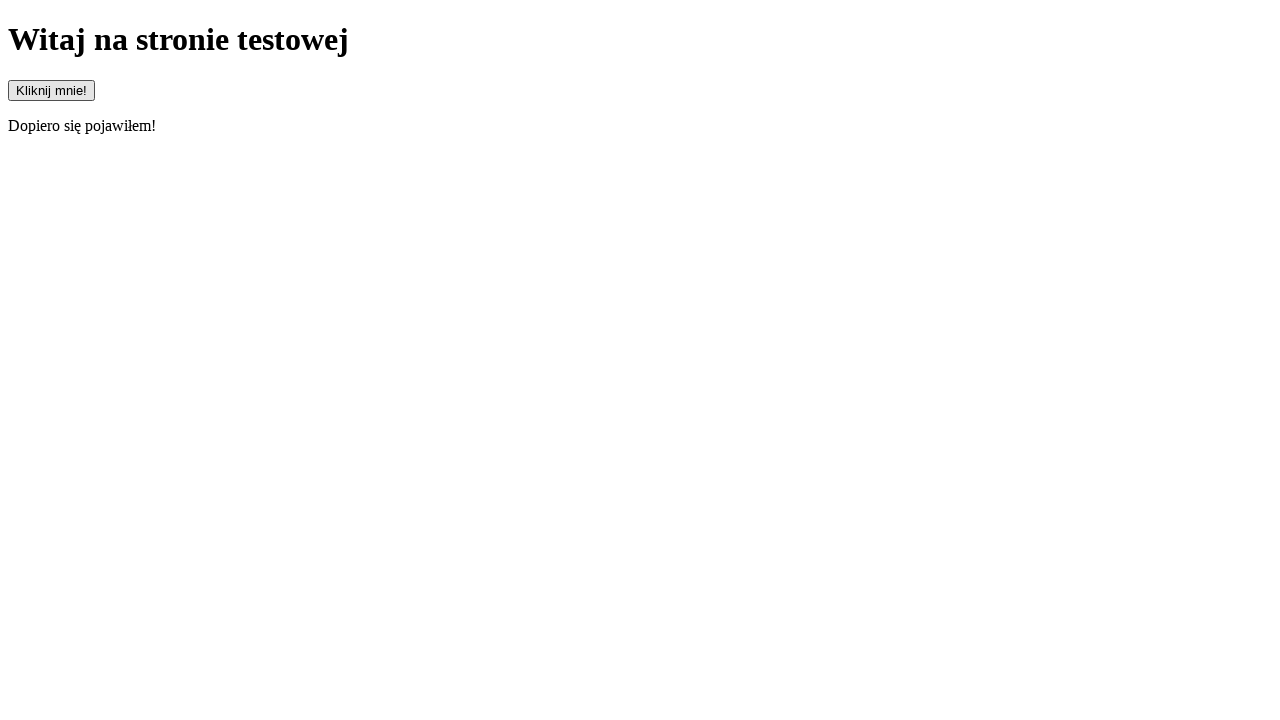

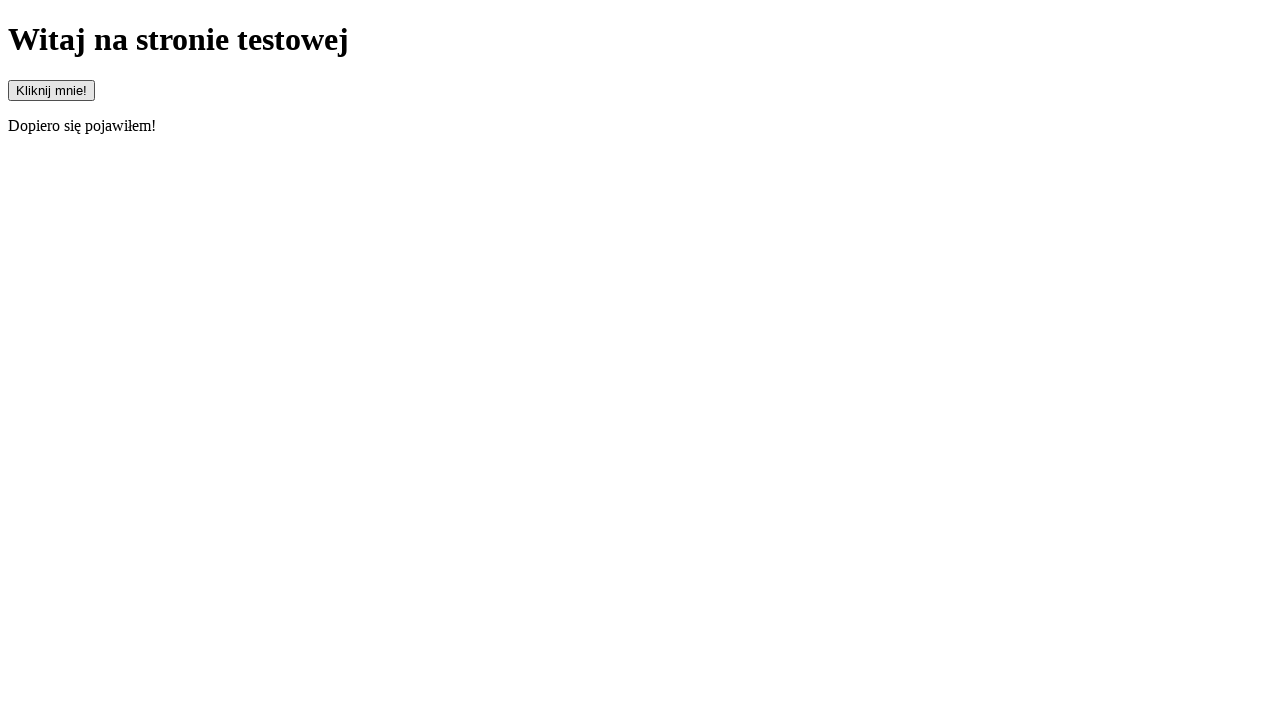